Tests navigation by clicking on a Contact Us link using partial link text matching

Starting URL: https://www.bdjobs.com/

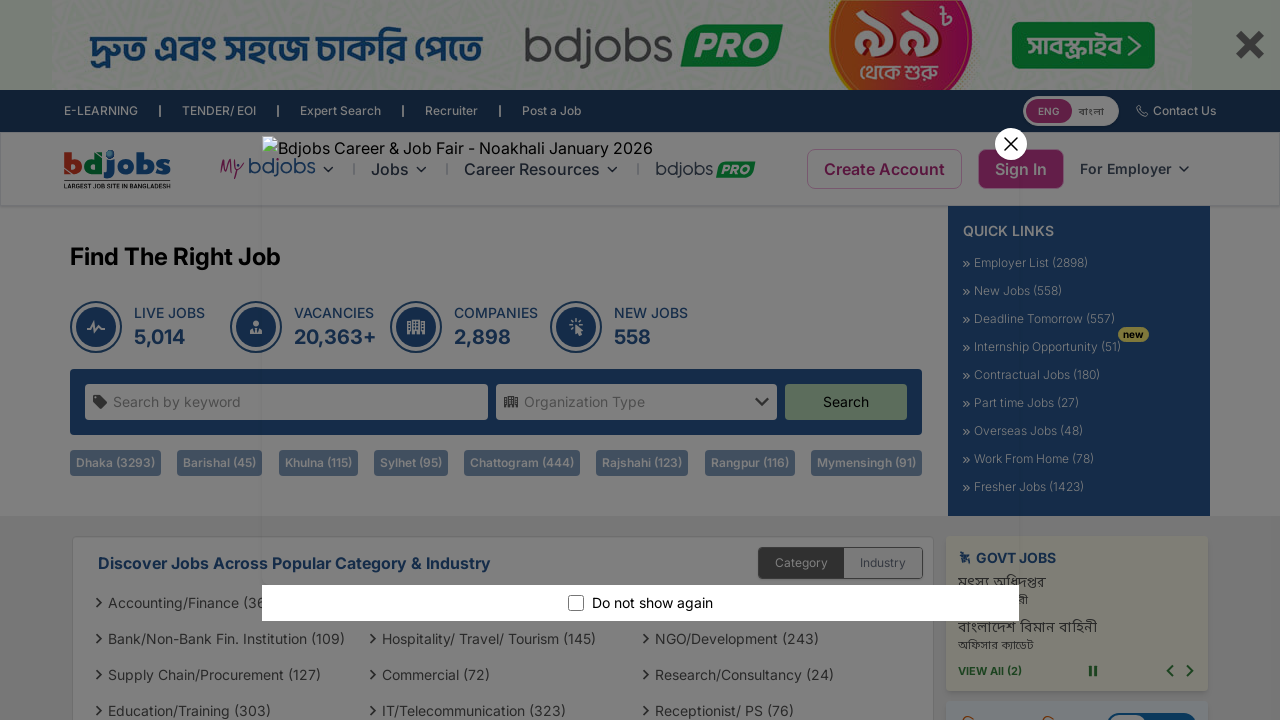

Clicked on Contact Us link using partial link text matching at (1184, 8) on text=Contact 
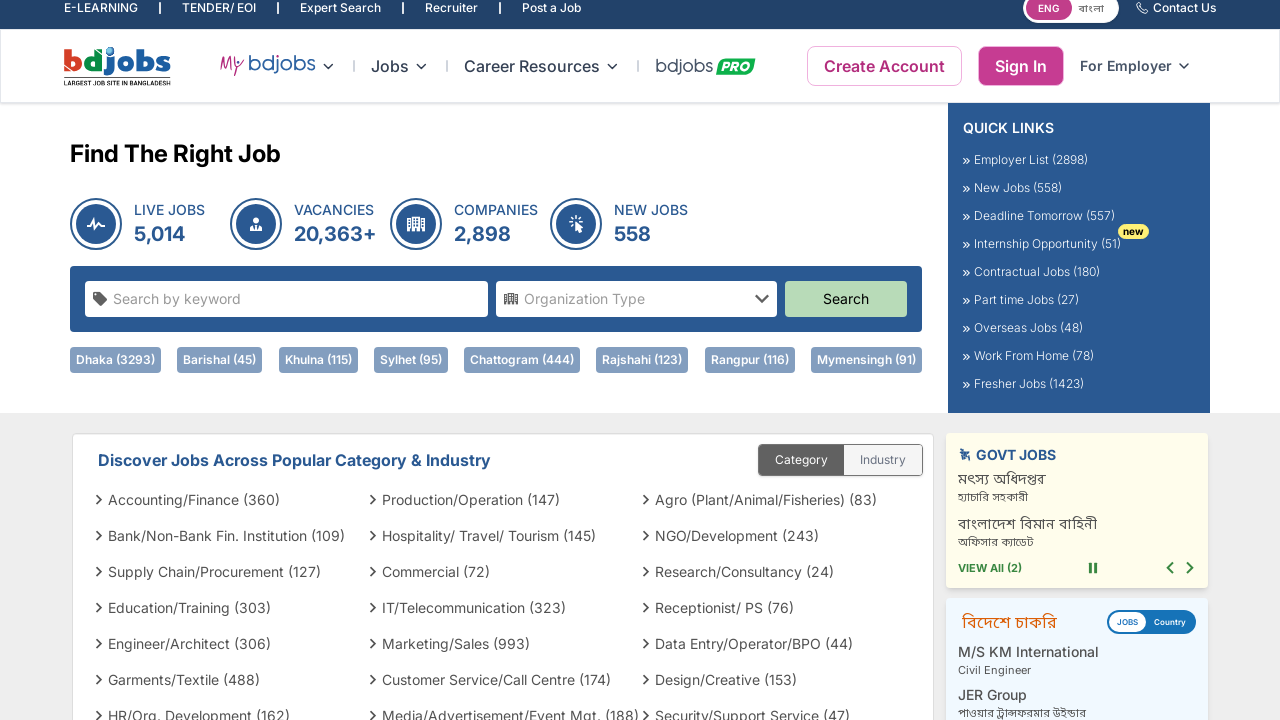

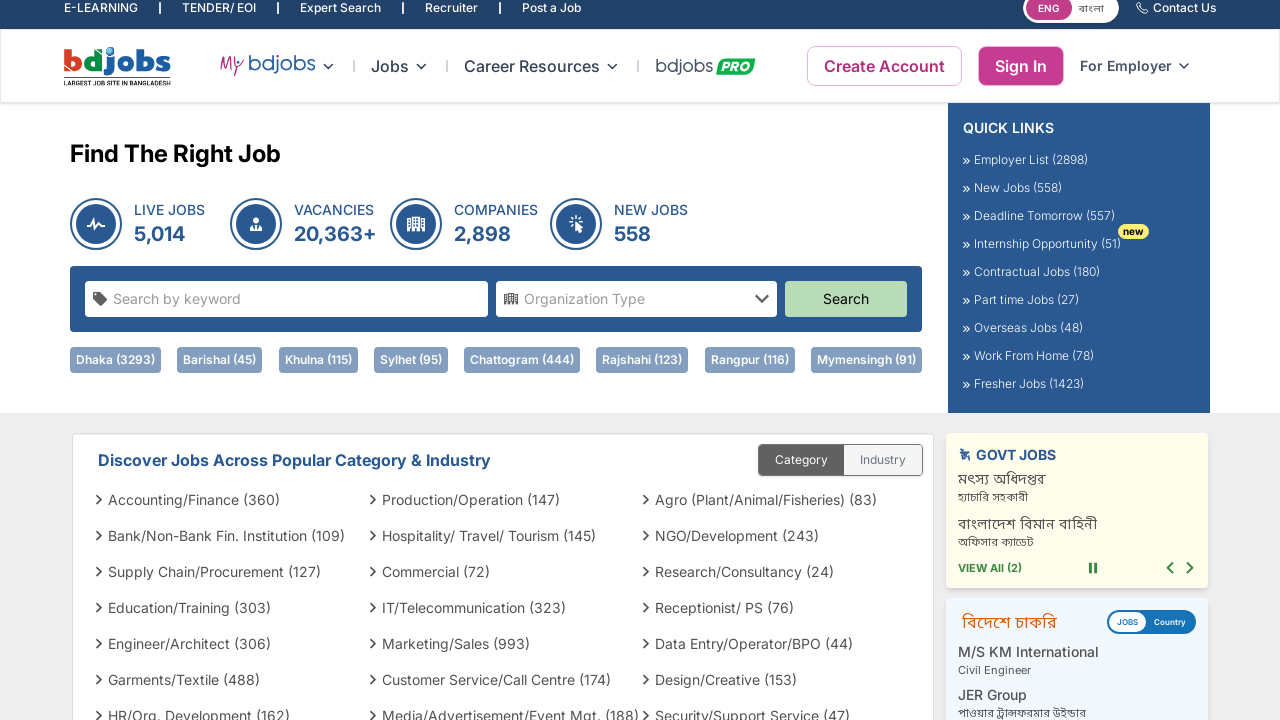